Navigates to a second page and then navigates back to the previous page

Starting URL: https://the-internet.herokuapp.com

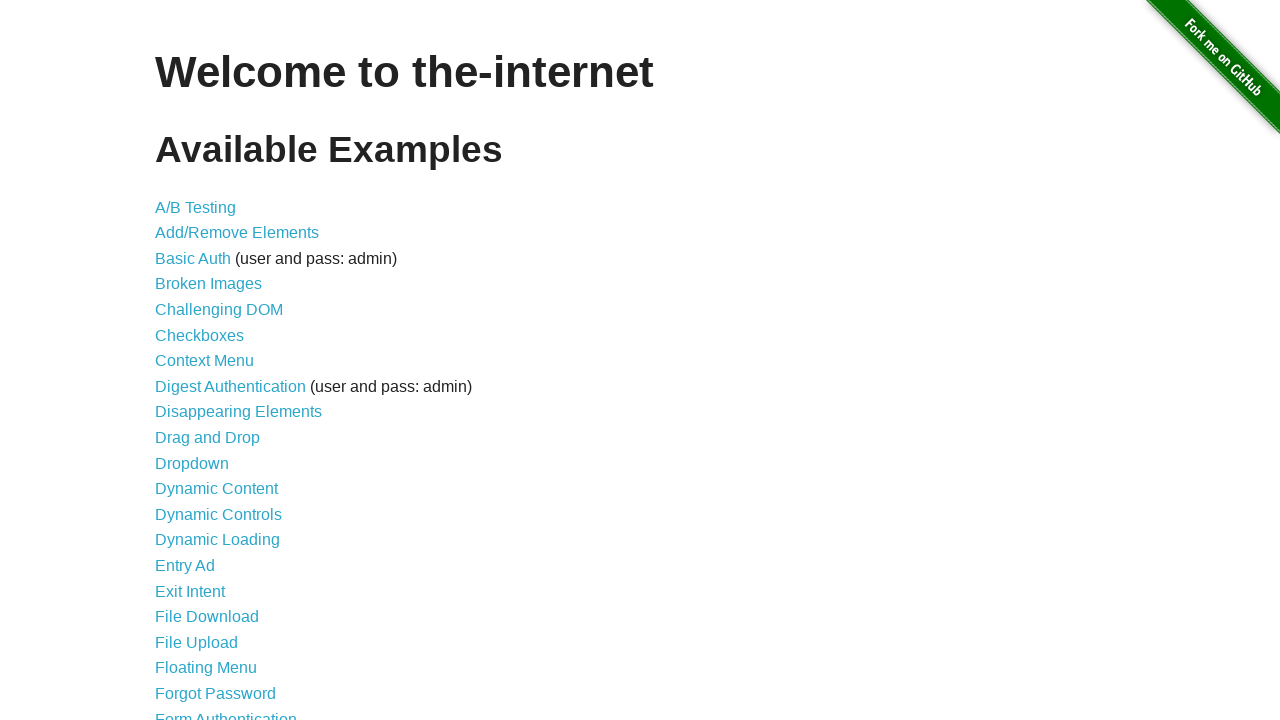

Navigated to the login page at https://the-internet.herokuapp.com/login
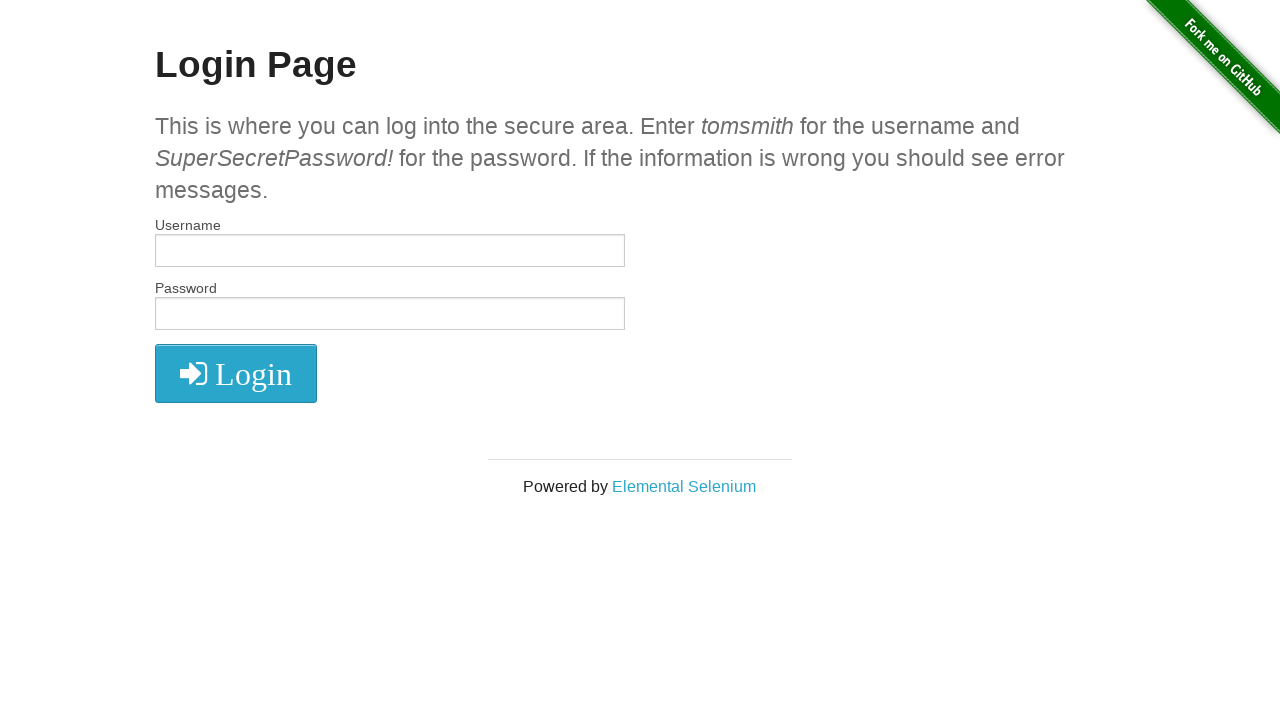

Navigated back to the previous page
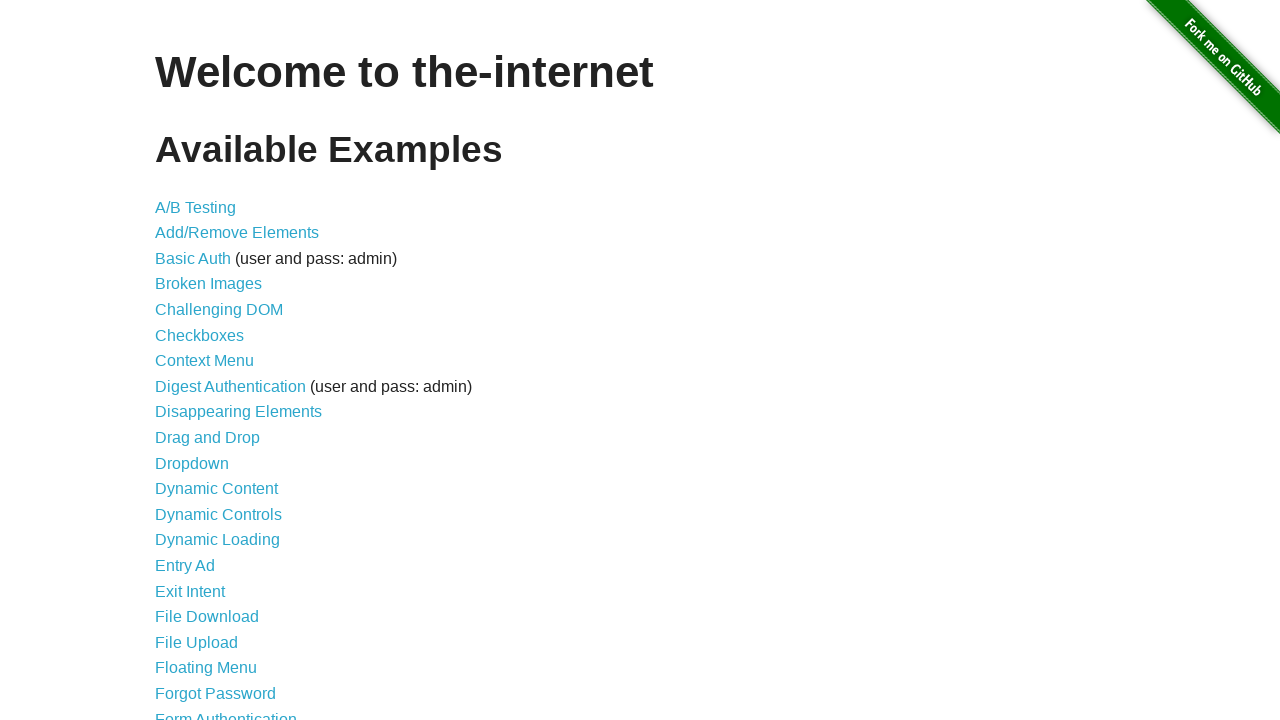

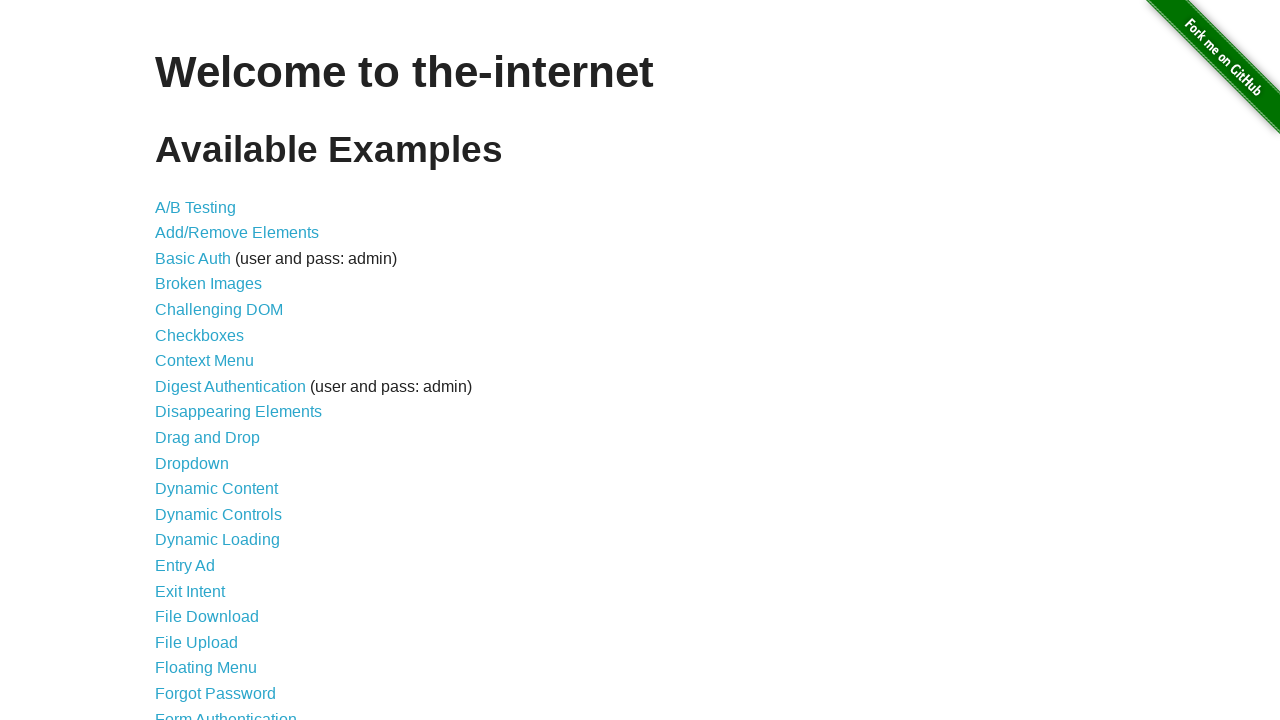